Tests navigation on ToolsQA website by clicking the Selenium Training button and verifying the enrollment page heading.

Starting URL: https://www.toolsqa.com/

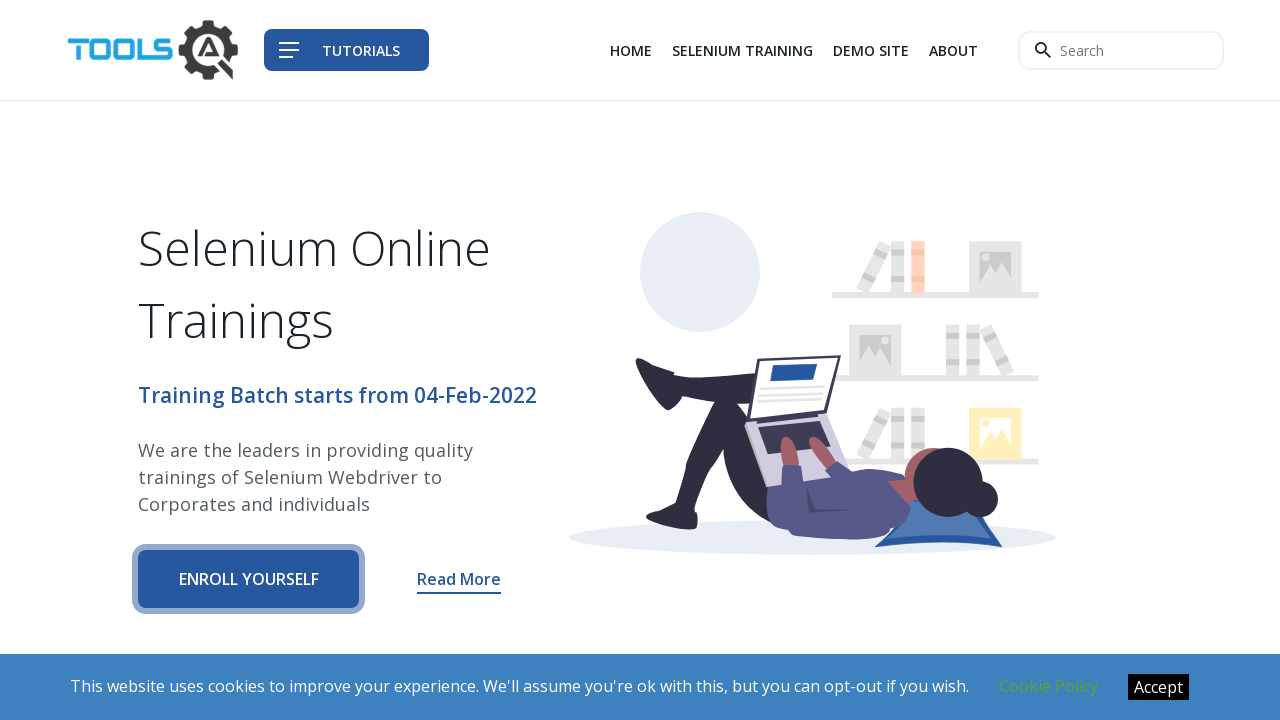

Waited for Selenium Training button to be visible
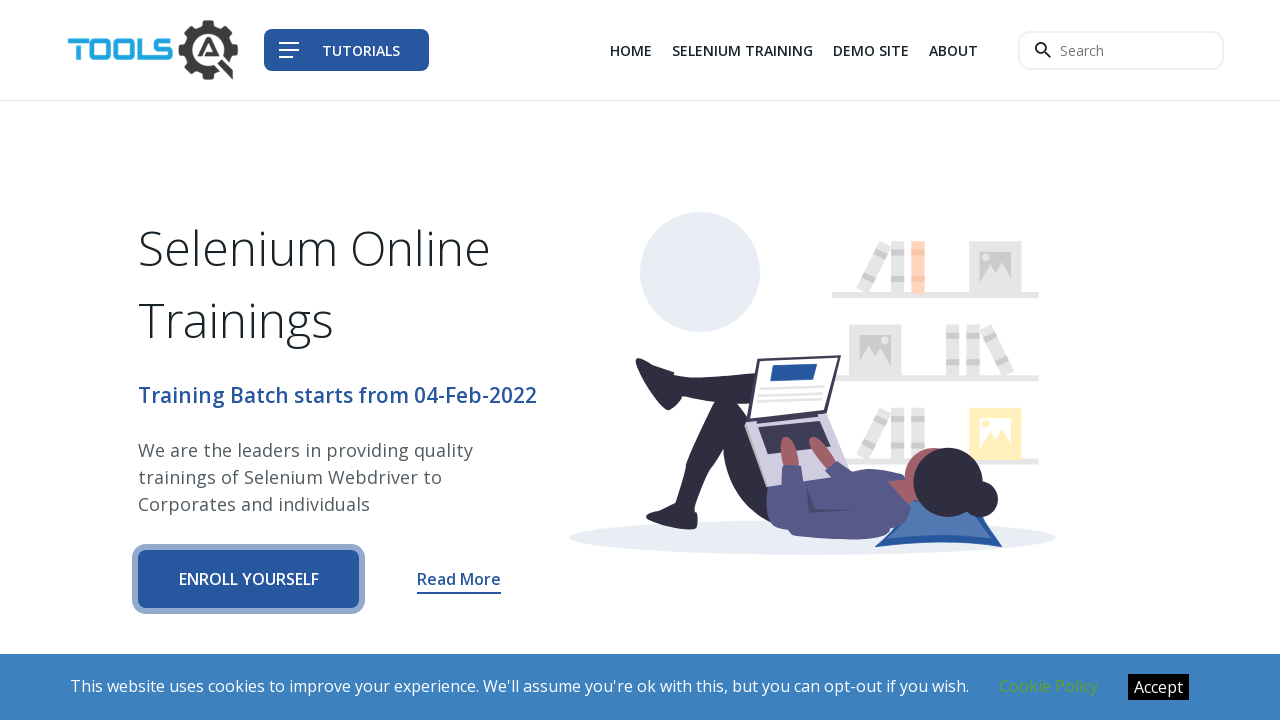

Clicked Selenium Training button at (742, 50) on a[href='/selenium-training?q=headers']
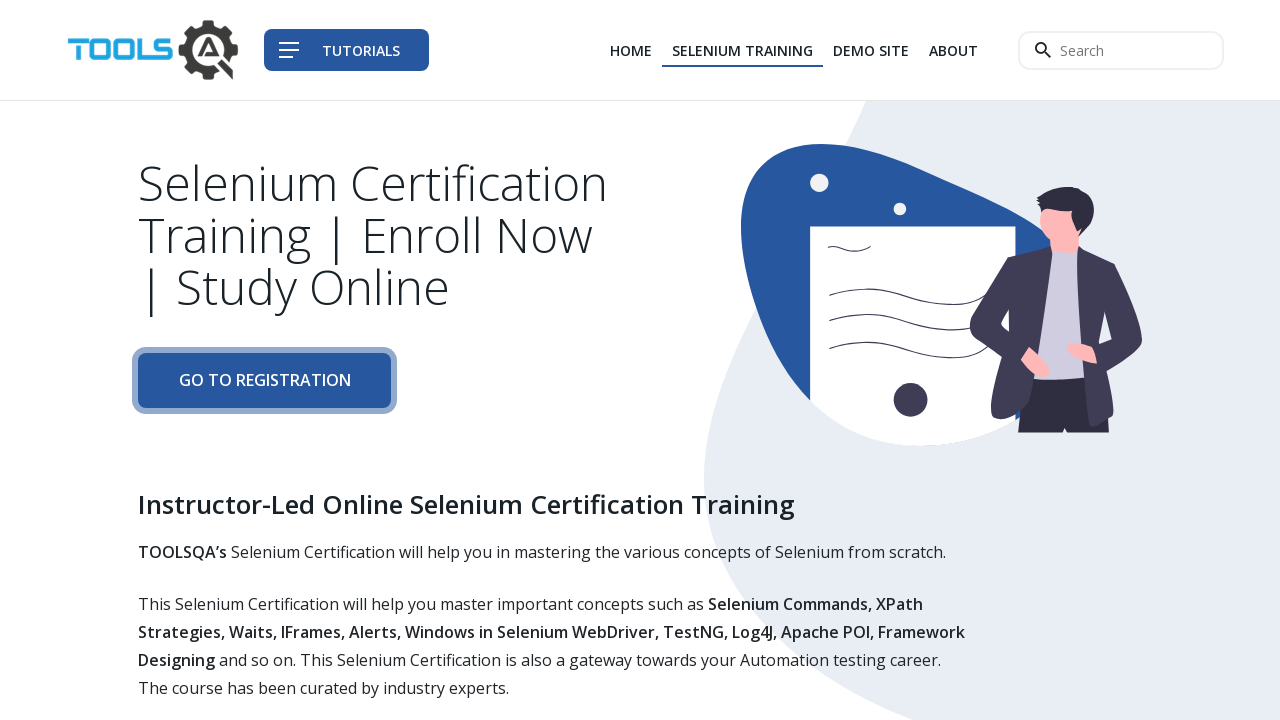

Verified enrollment page heading is visible after navigation
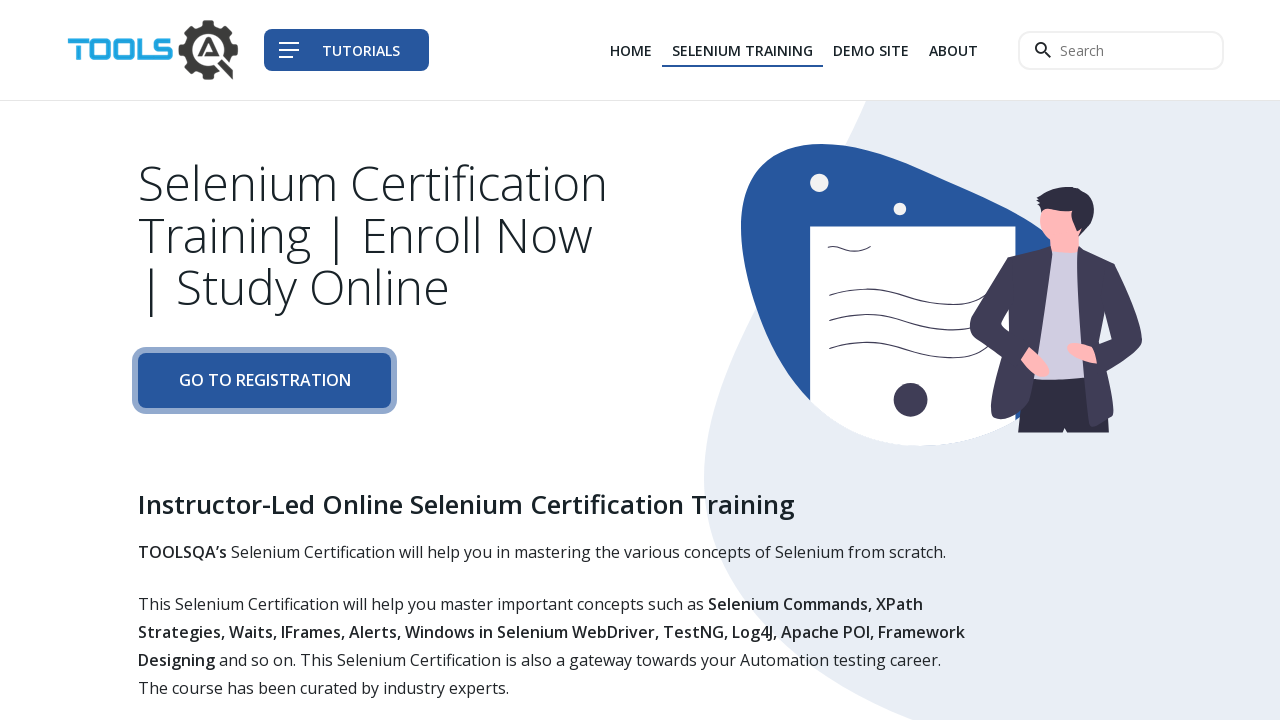

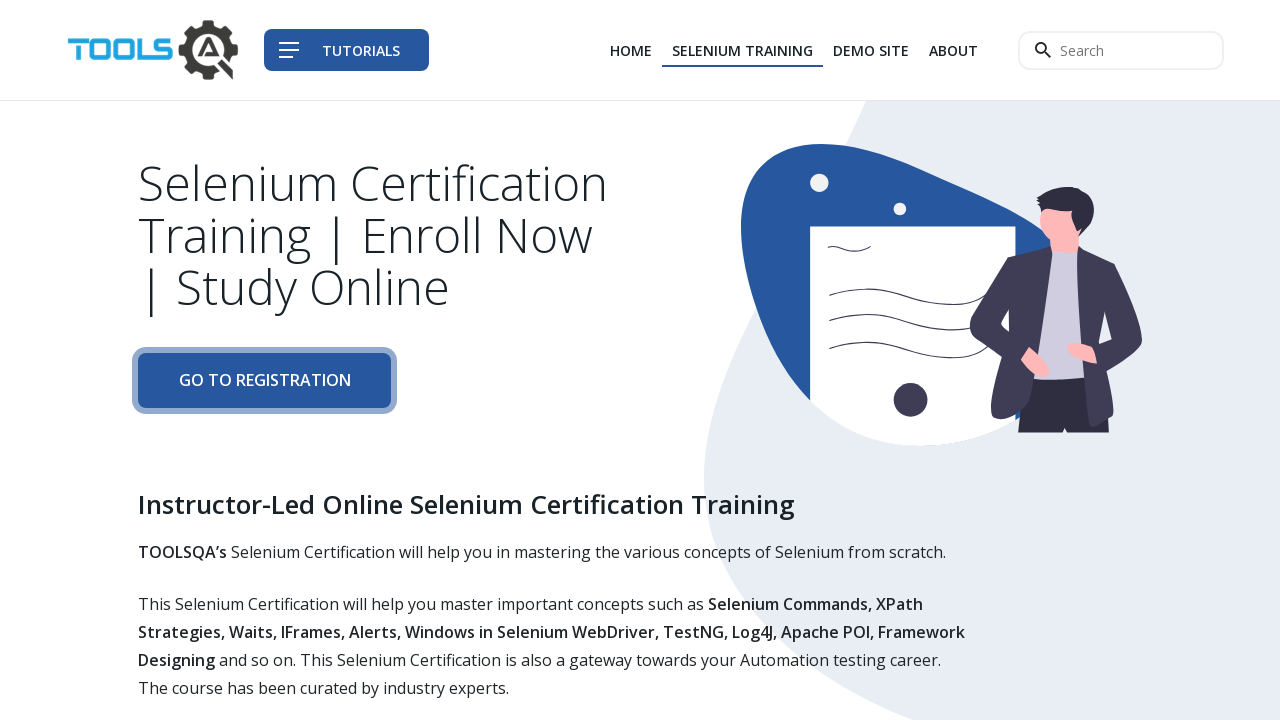